Tests the feedback form submission by filling all form fields and clicking the submit button, then waiting for the confirmation page.

Starting URL: http://zero.webappsecurity.com/index.html

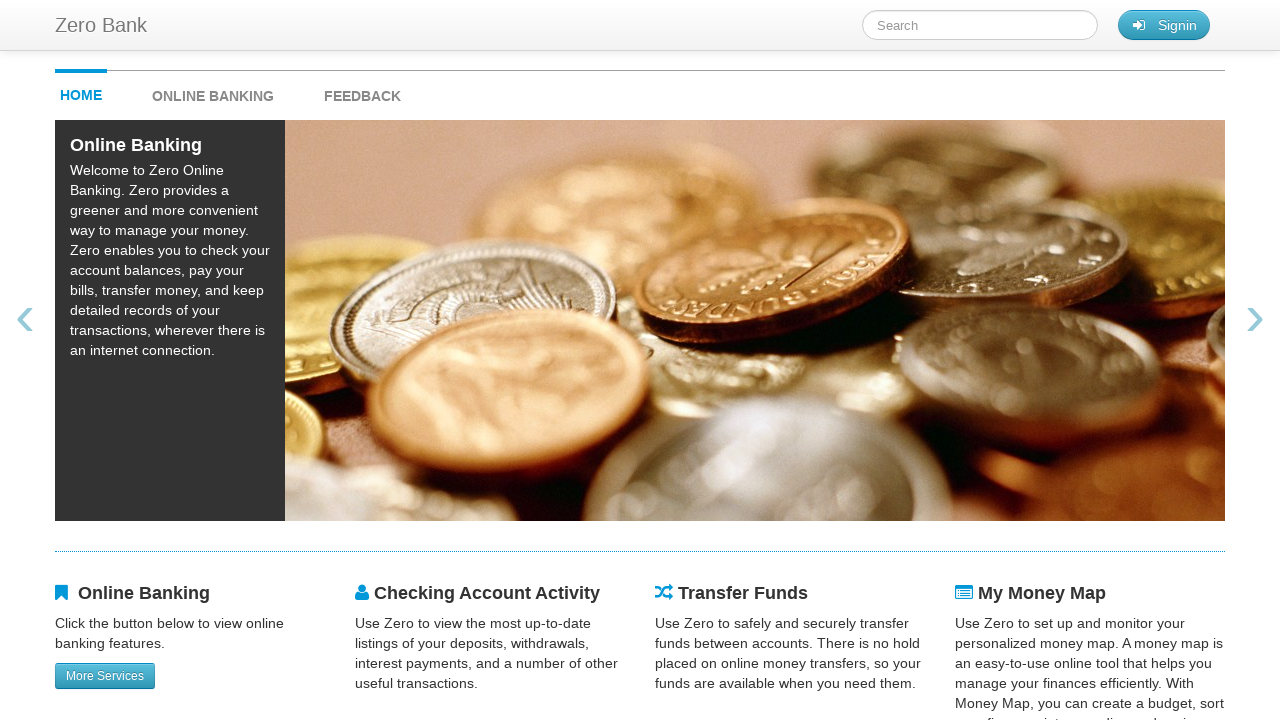

Clicked feedback link at (362, 91) on #feedback
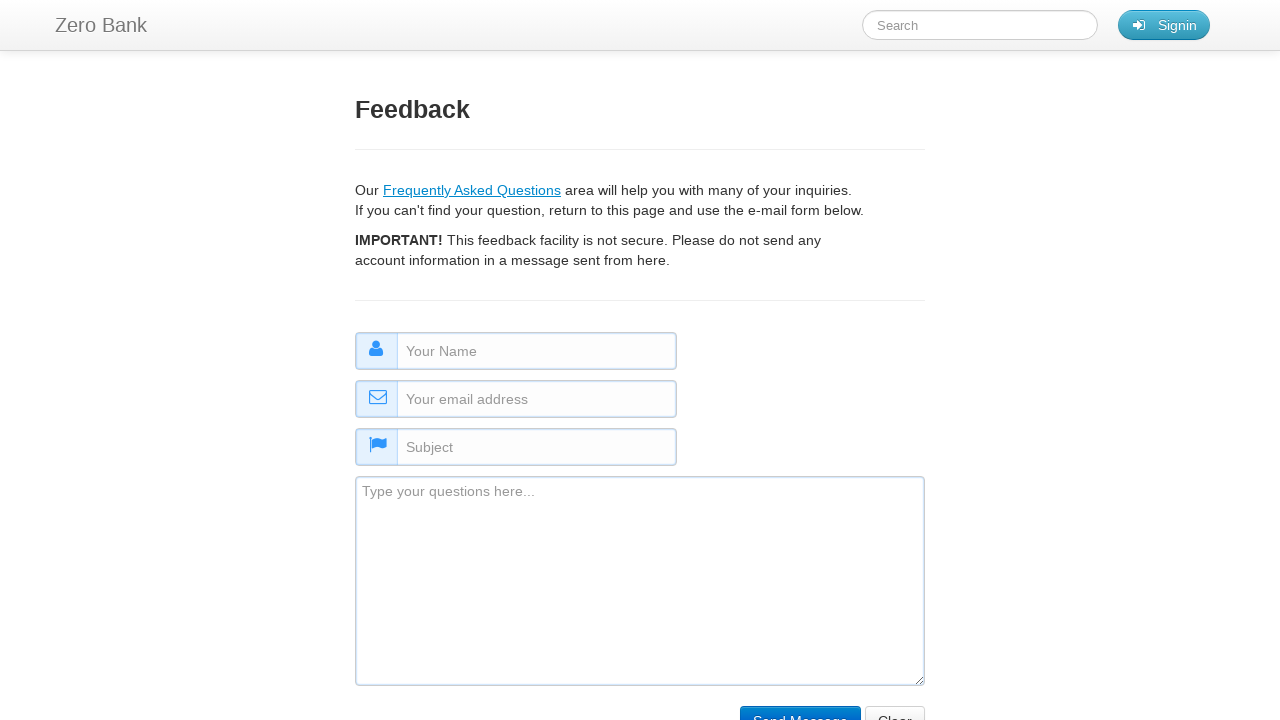

Filled name field with 'Jane Doe' on #name
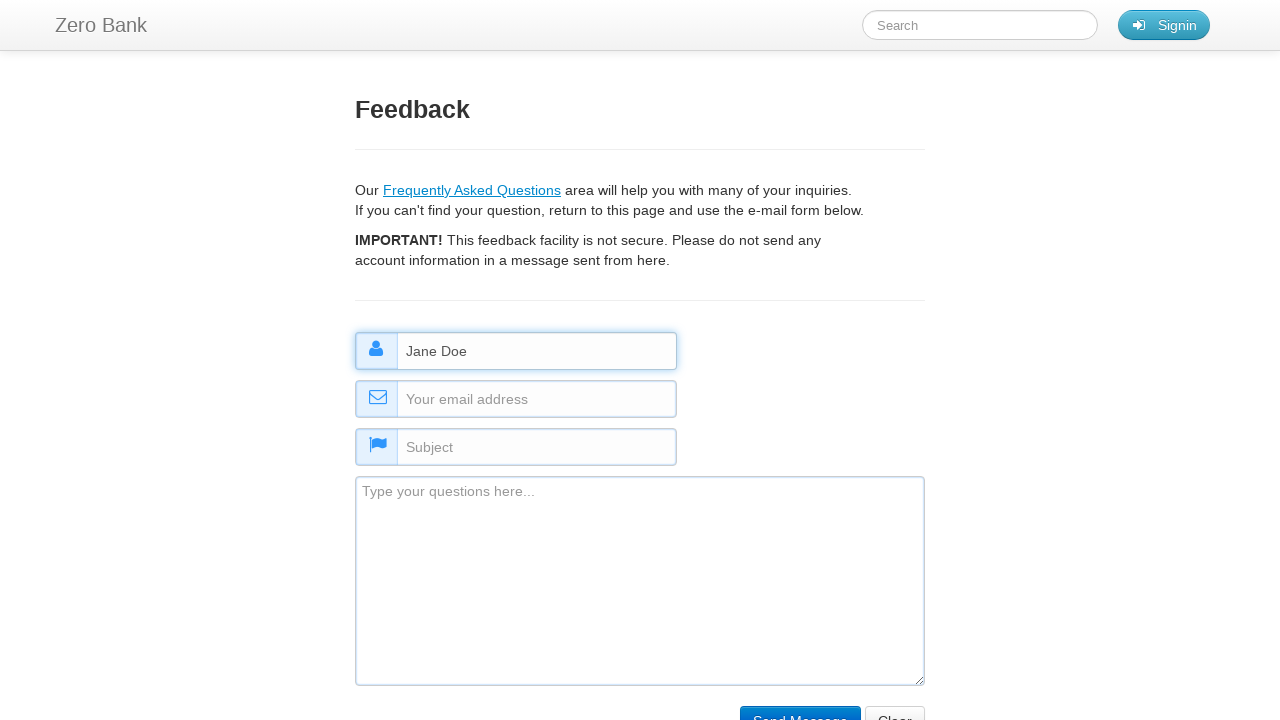

Filled email field with 'janedoe@example.org' on #email
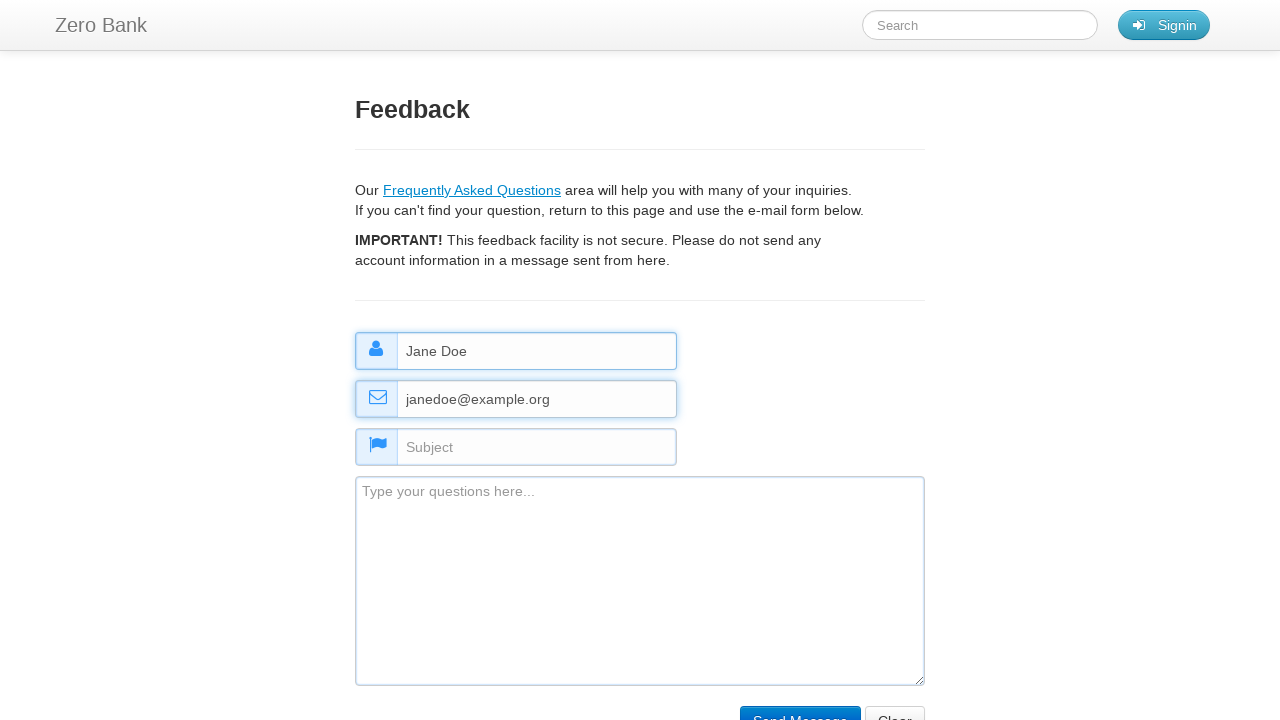

Filled subject field with 'Feedback Inquiry' on #subject
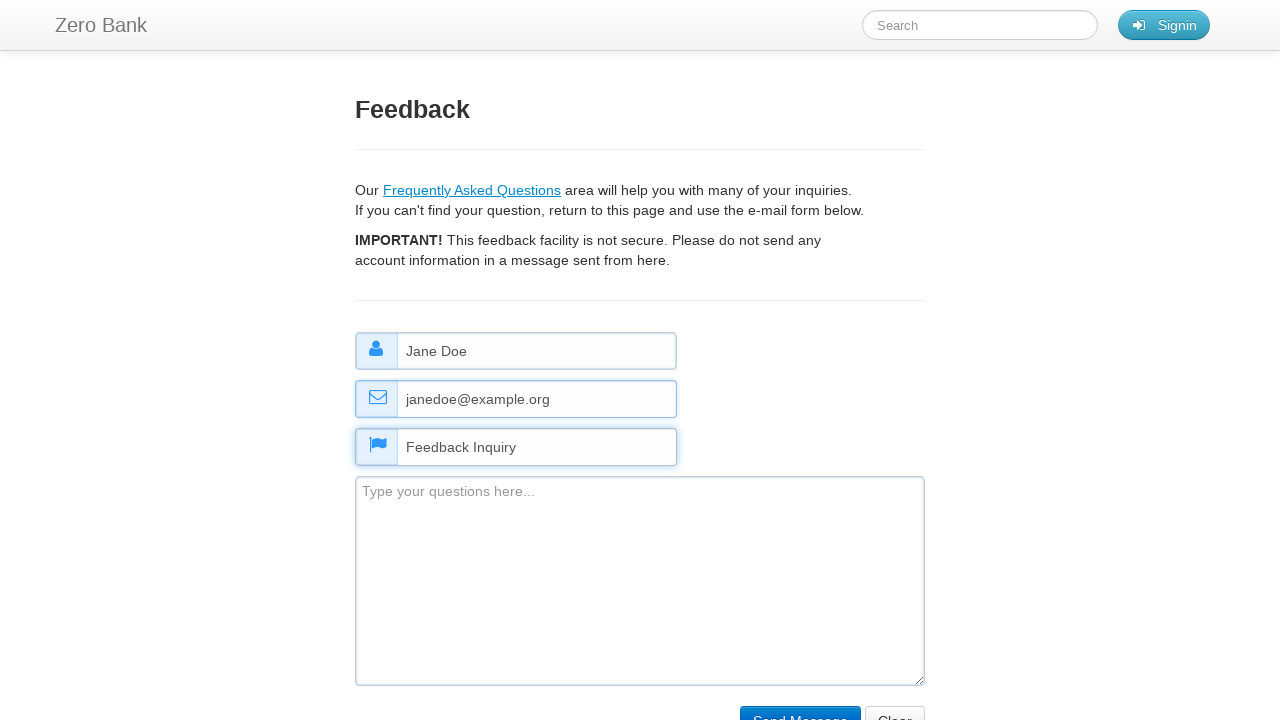

Filled comment field with 'Great application, very user friendly!' on #comment
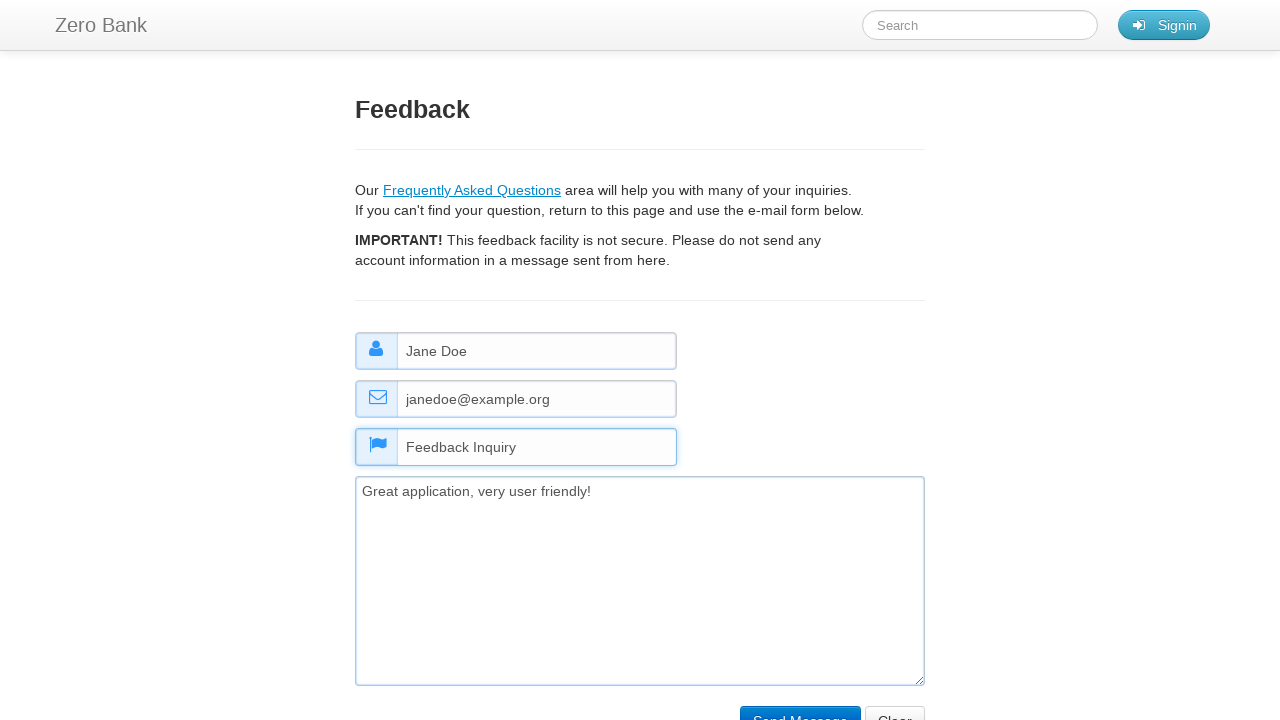

Clicked submit button to submit feedback form at (800, 705) on input[type='submit']
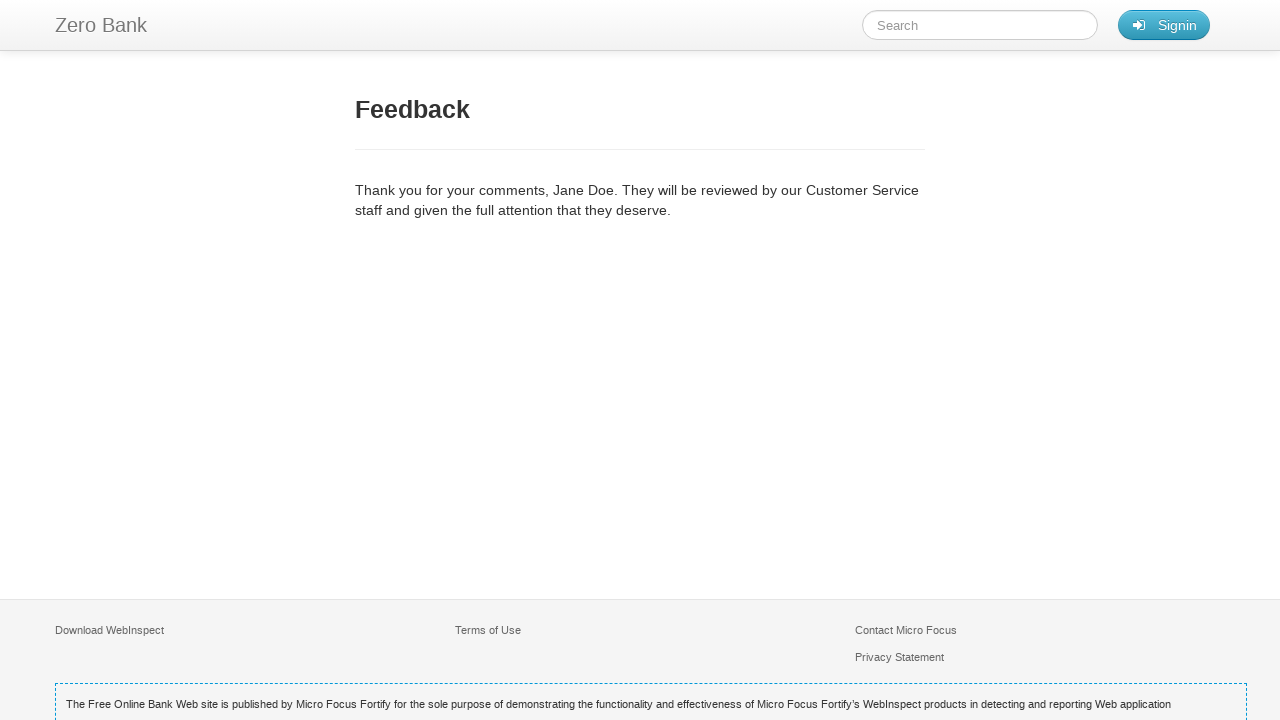

Feedback confirmation page loaded
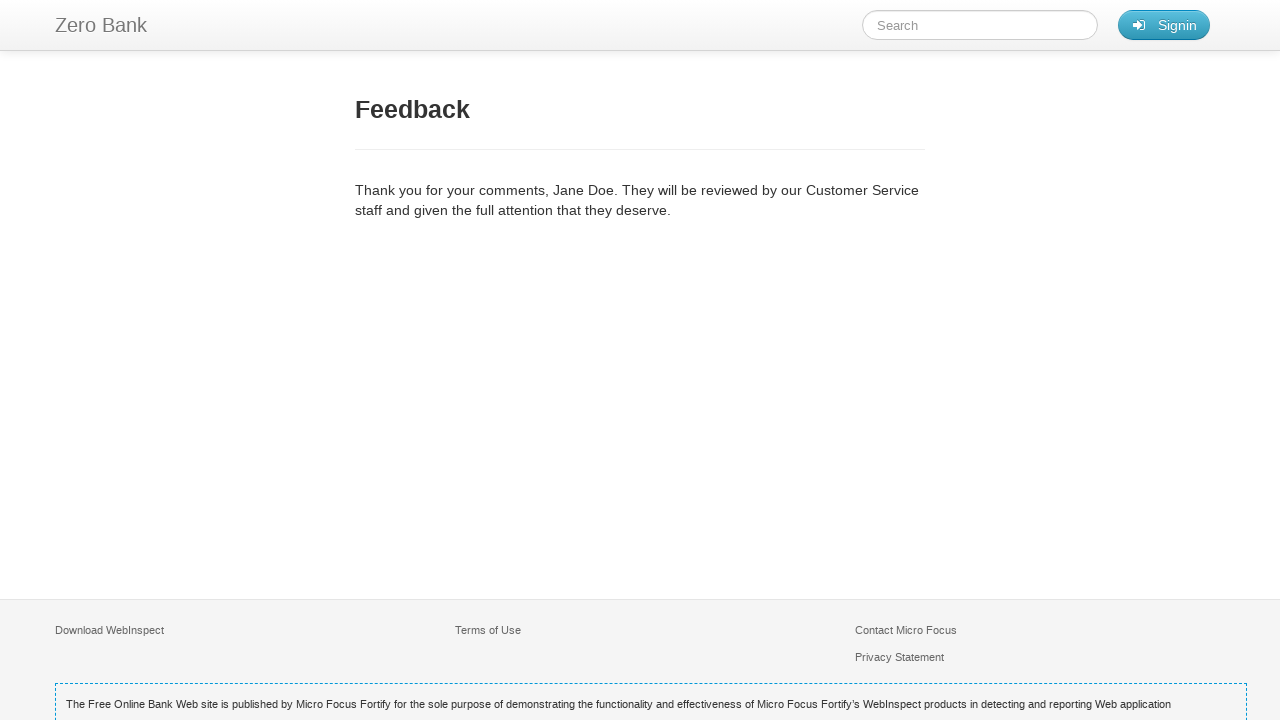

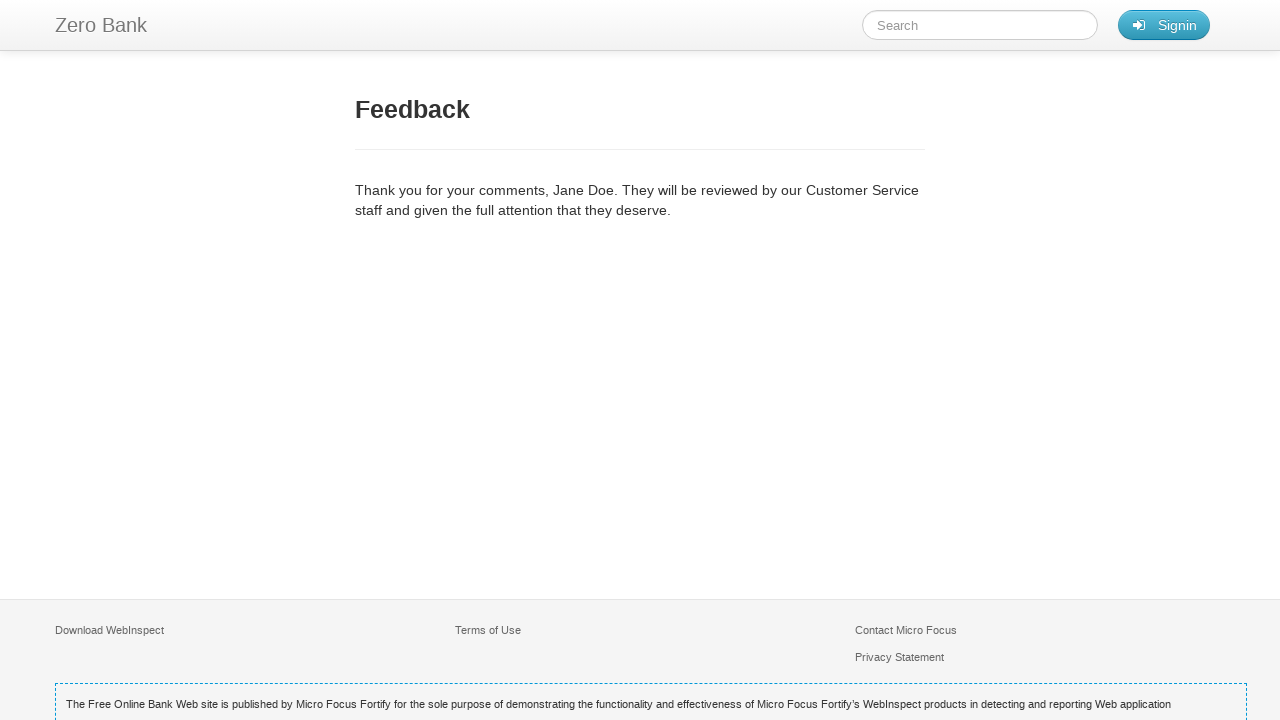